Navigates to RedBus homepage and verifies the page loads successfully

Starting URL: https://www.redbus.in/

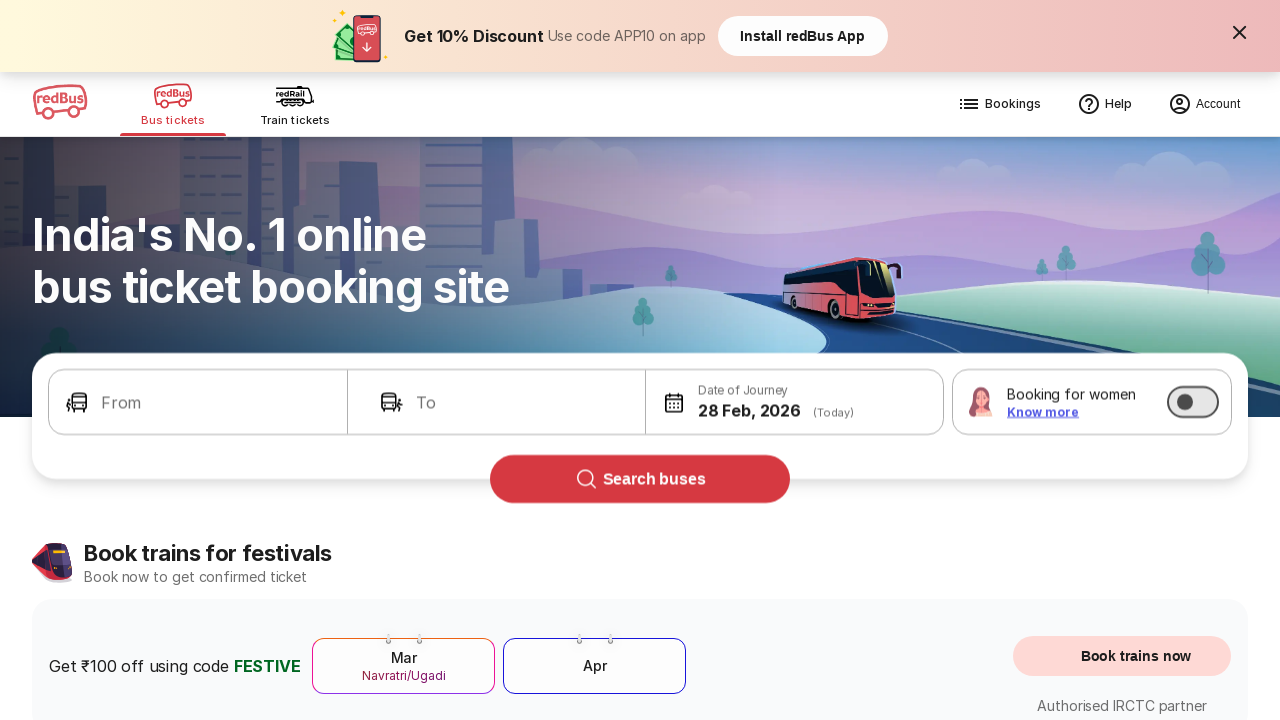

Waited for page DOM content to be loaded
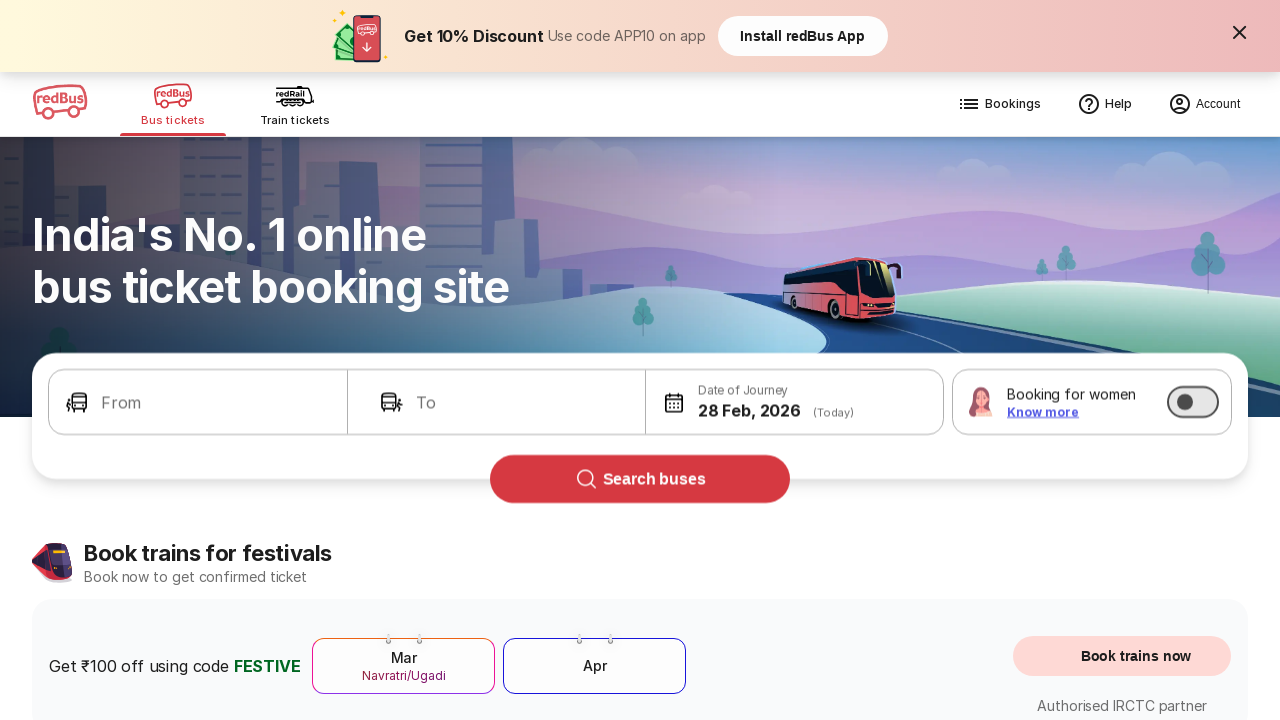

Verified RedBus homepage body element is present
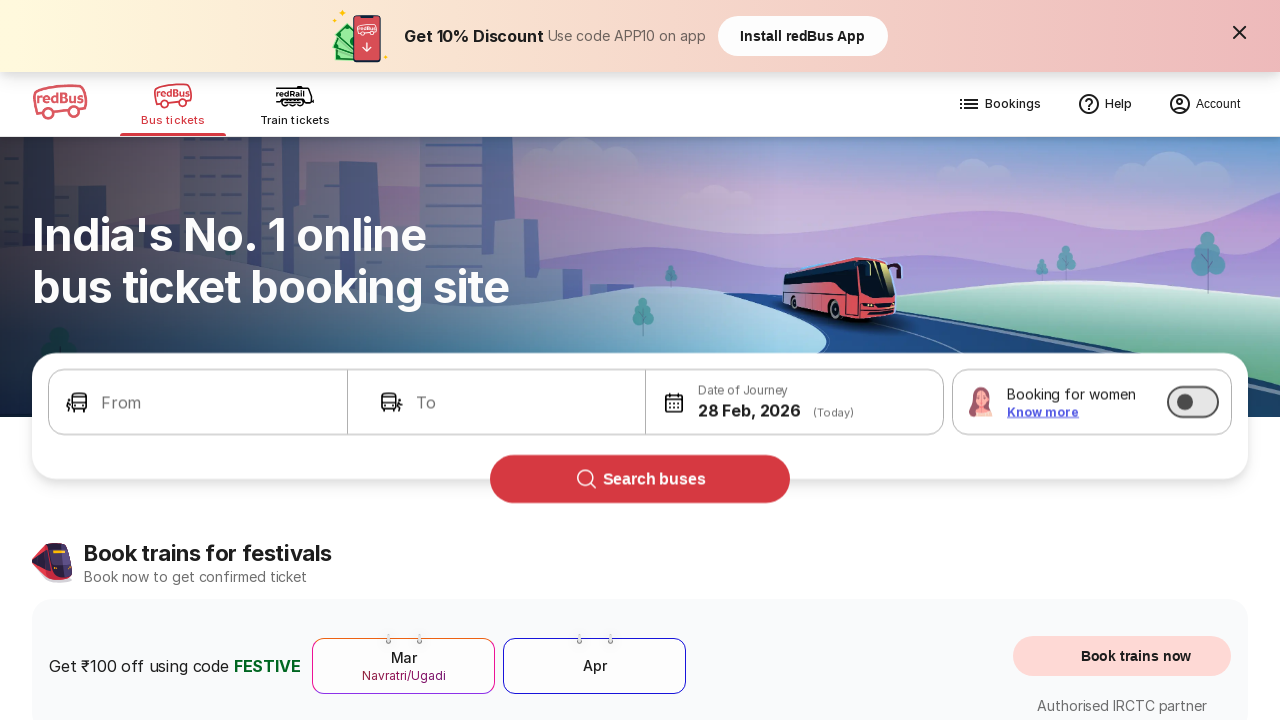

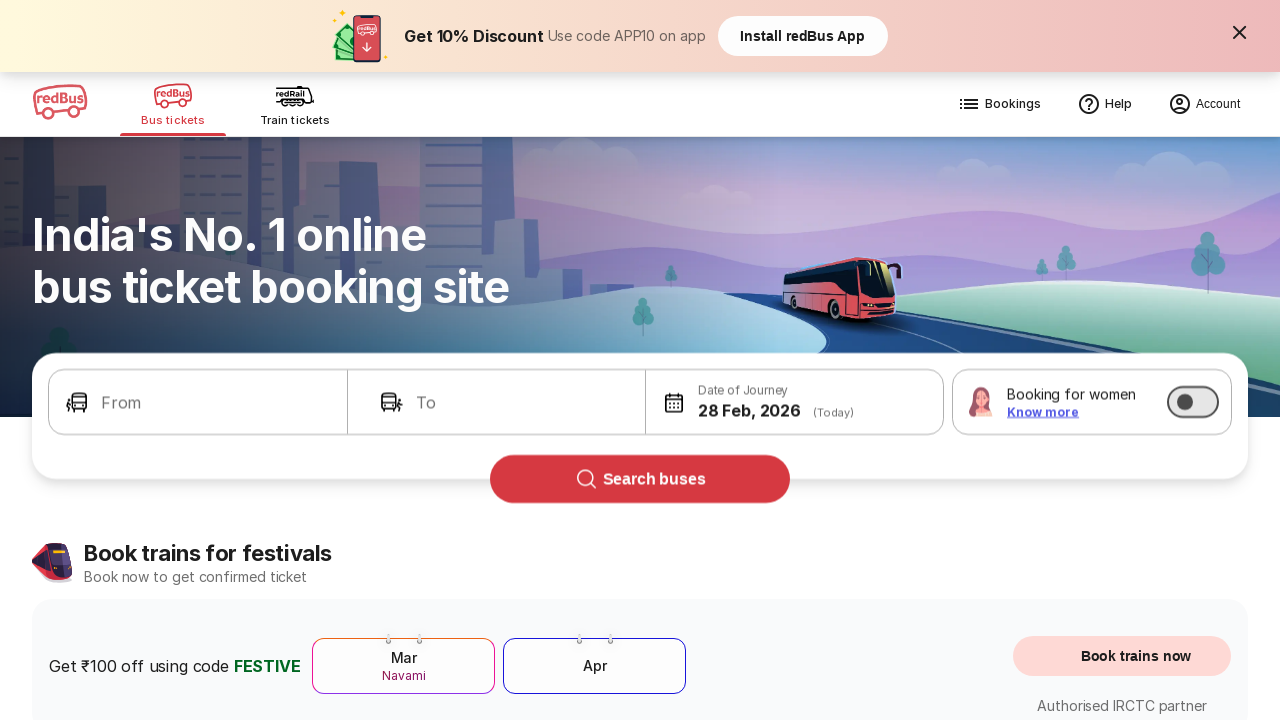